Tests selecting a day of the week from a dropdown menu by clicking the button and selecting "Martes" (Tuesday).

Starting URL: https://thefreerangetester.github.io/sandbox-automation-testing/

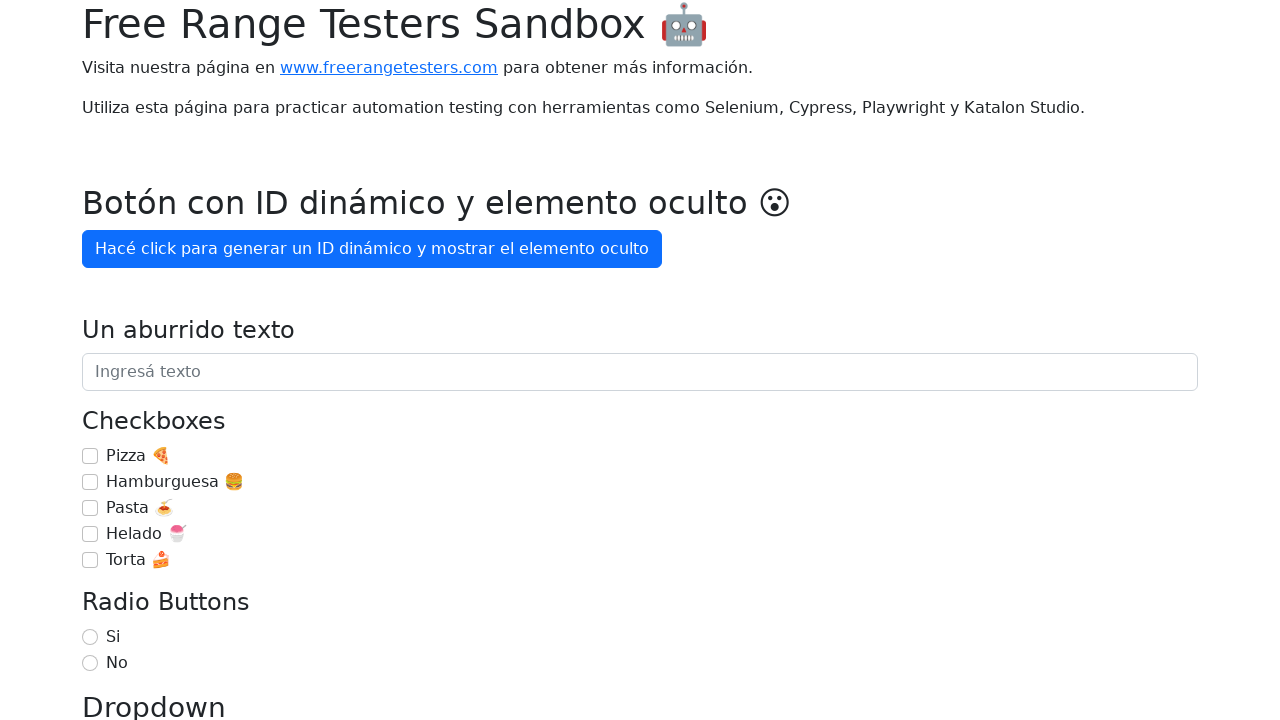

Clicked on 'Día de la semana' dropdown button at (171, 360) on internal:role=button[name="Día de la semana"i]
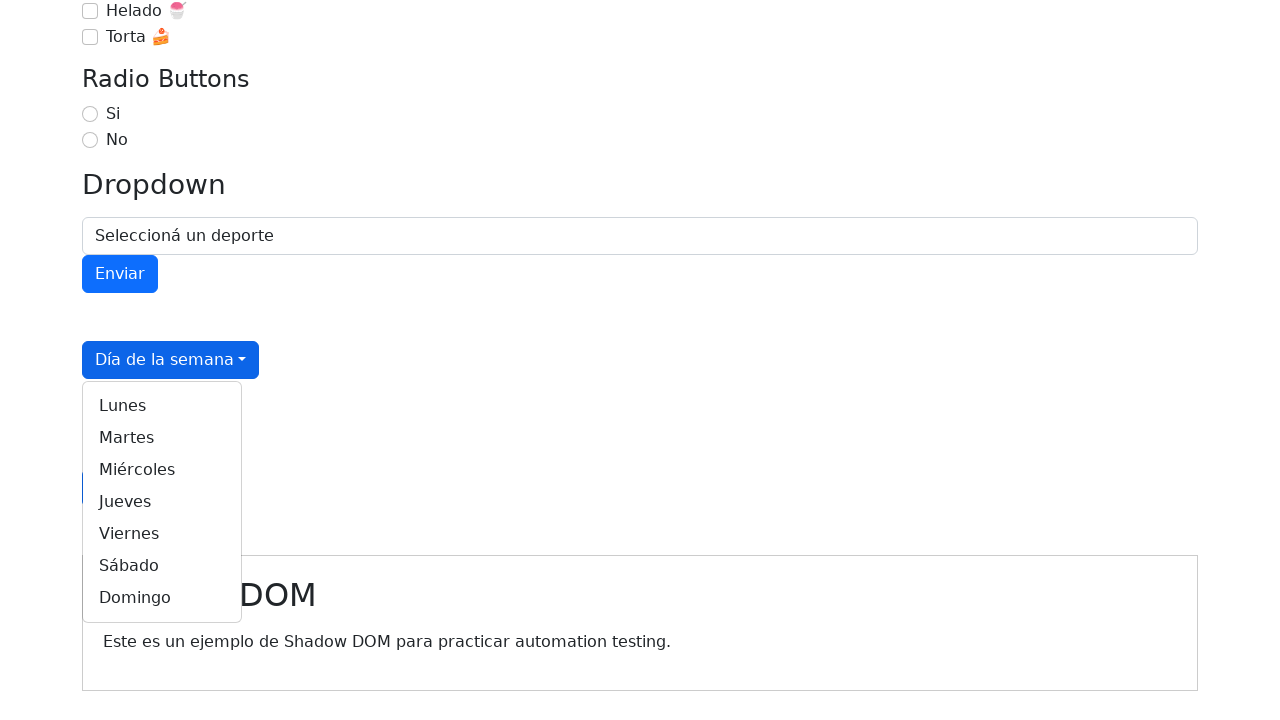

Selected 'Martes' (Tuesday) from the dropdown menu at (162, 438) on internal:role=link[name="Martes"i]
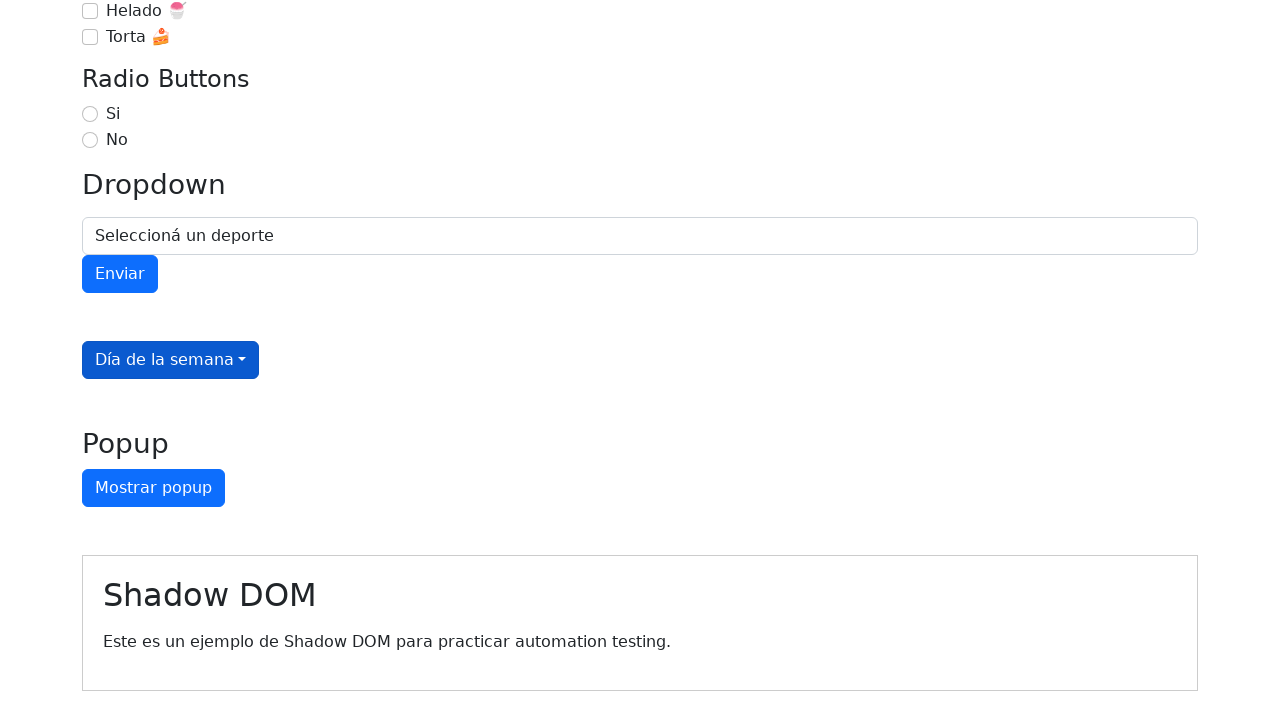

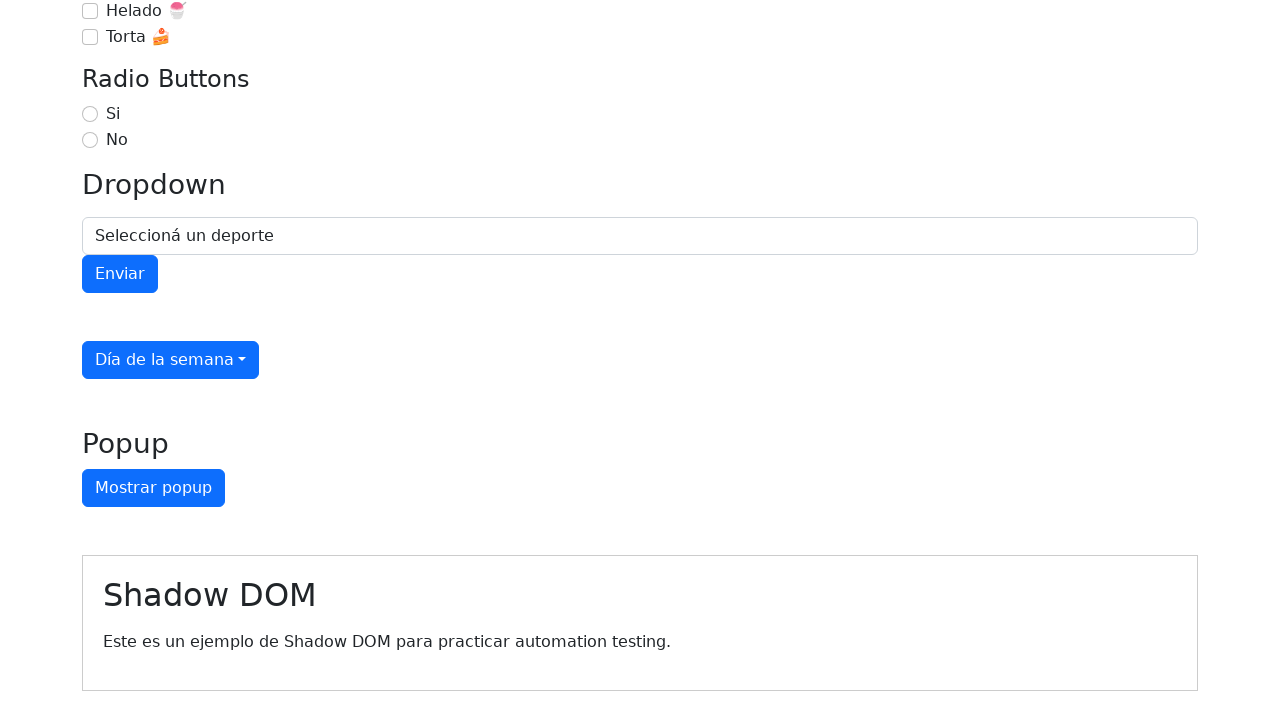